Tests Drag and Drop functionality by dragging column A to column B

Starting URL: https://the-internet.herokuapp.com/

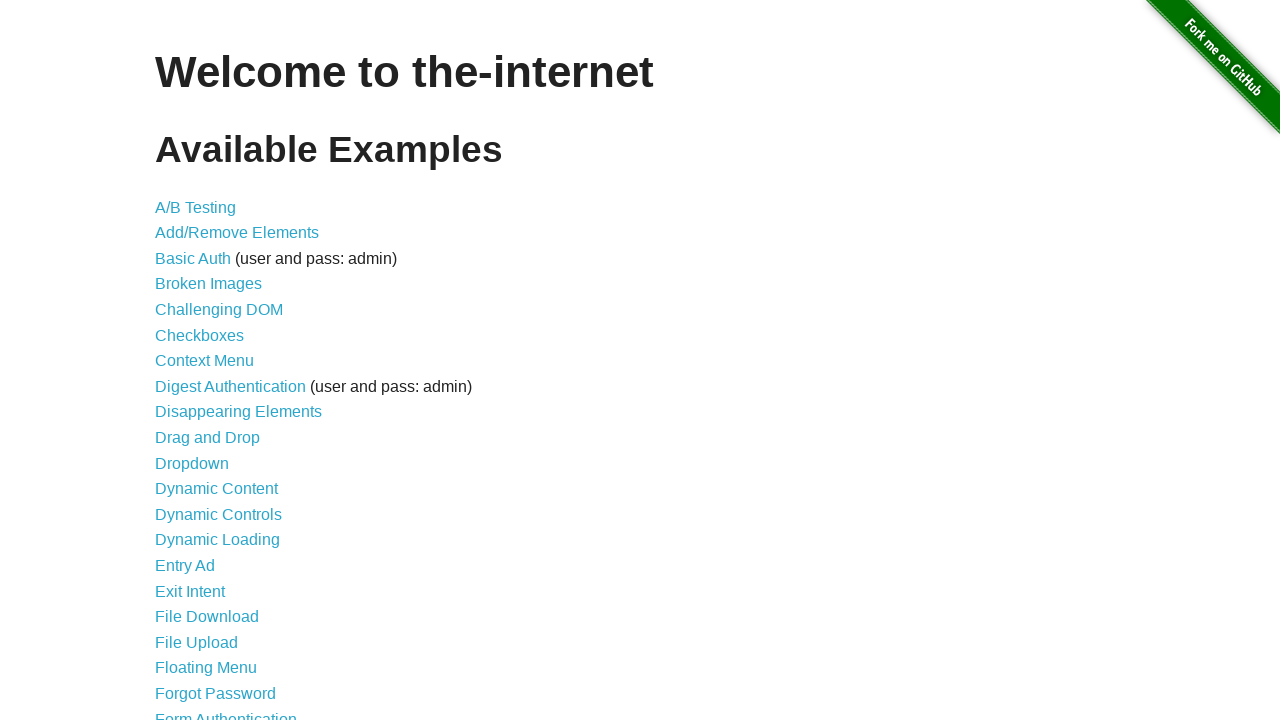

Clicked on Drag and Drop link at (208, 438) on text=Drag and Drop
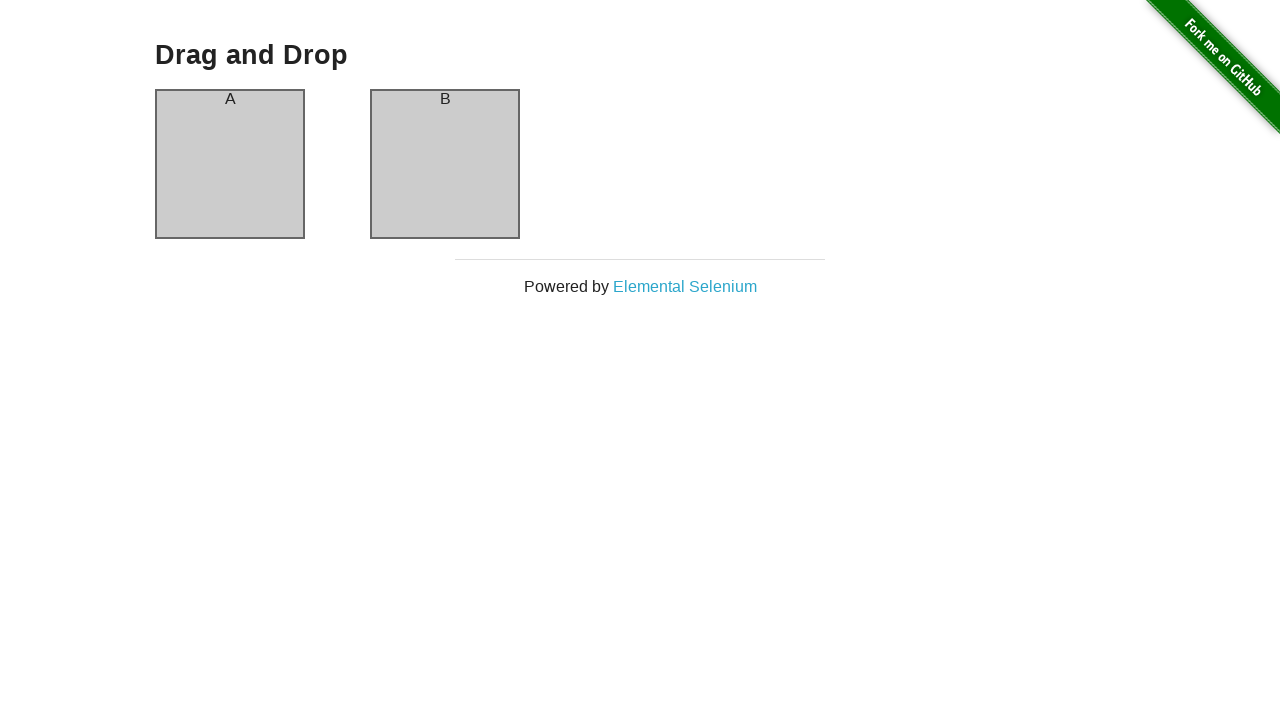

Dragged column A to column B at (445, 164)
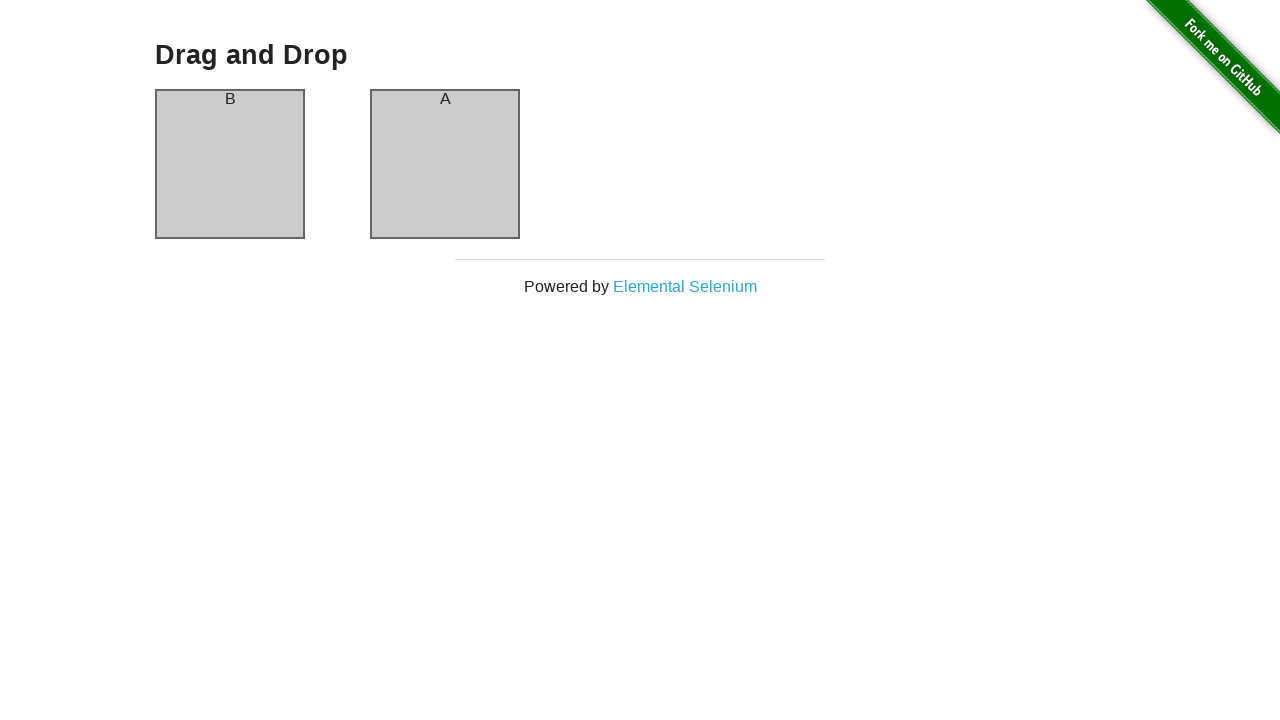

Waited 500ms for drag and drop action to complete
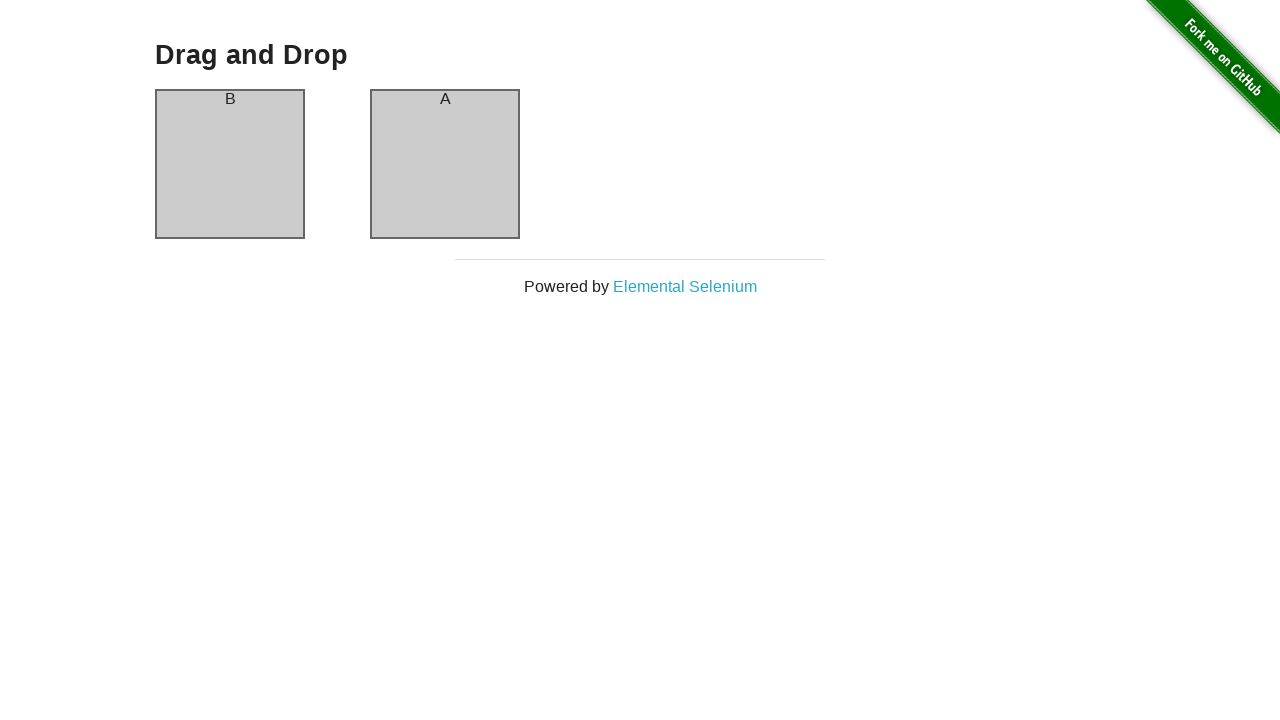

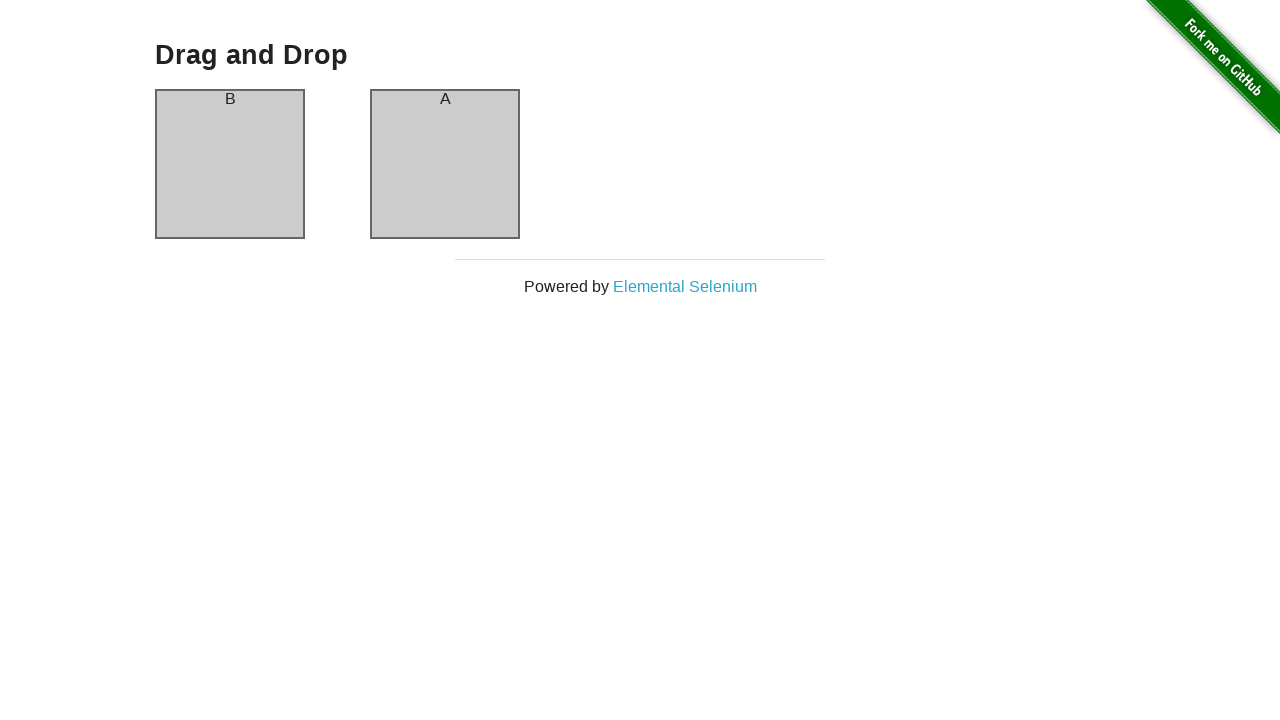